Tests minimal registration form submission with only required fields (first name, last name, gender, phone) and verifies the submission modal

Starting URL: https://demoqa.com/automation-practice-form

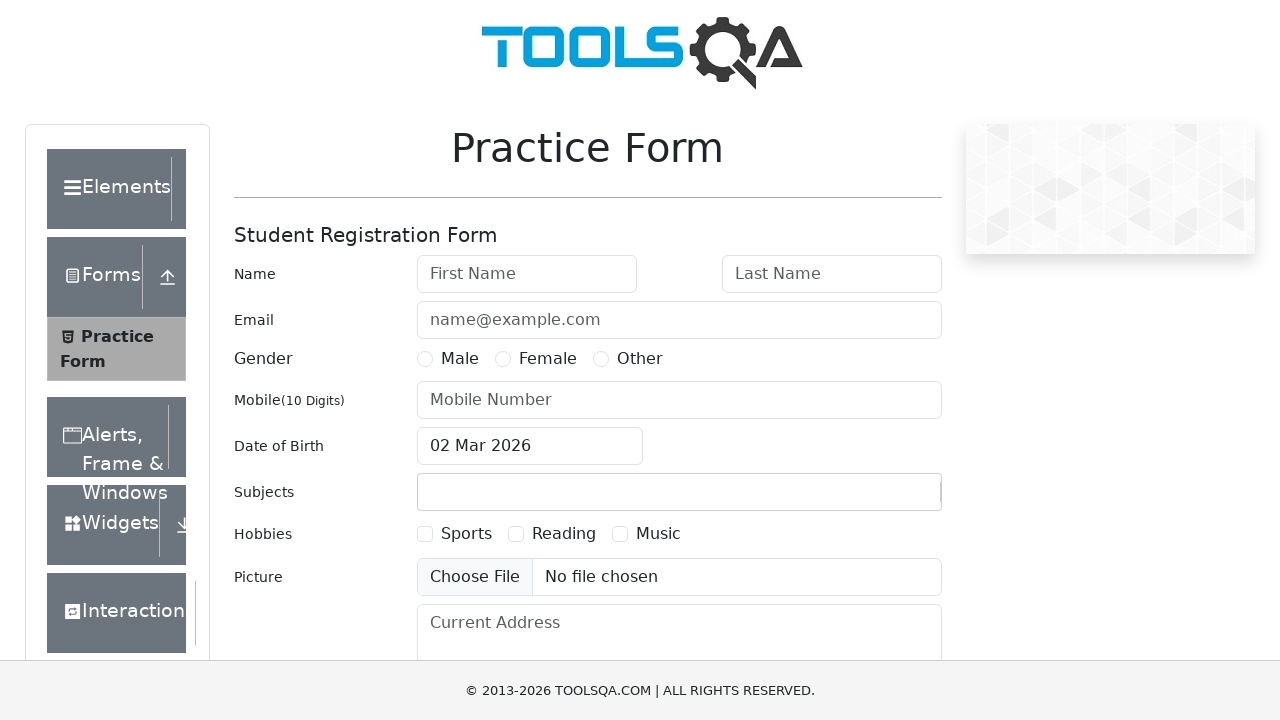

Navigated to automation practice form page
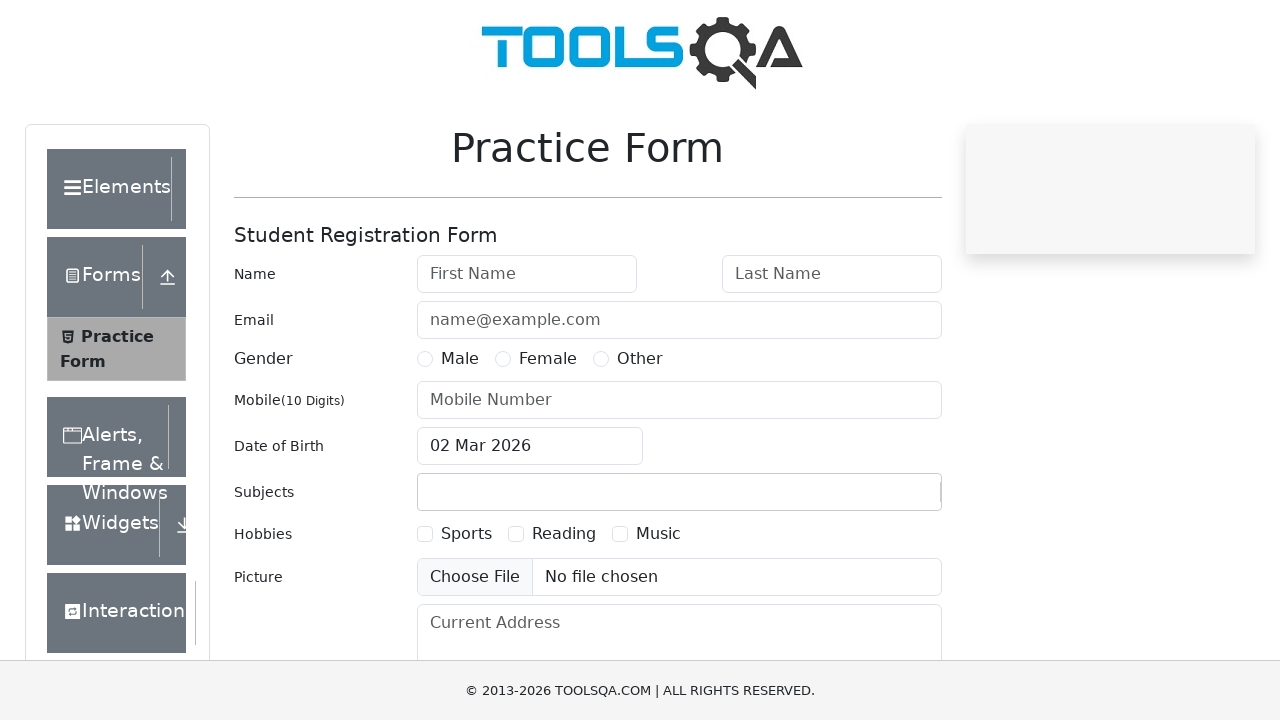

Filled first name field with 'Alex' on #firstName
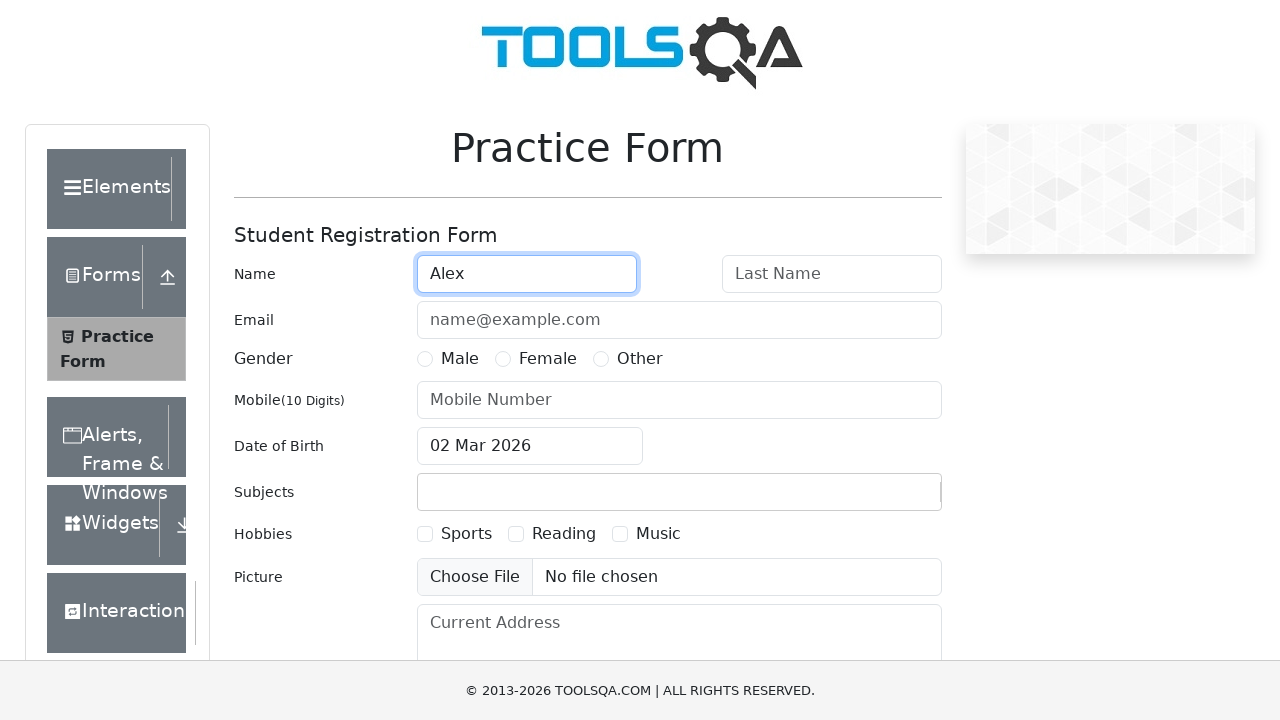

Filled last name field with 'Egorov' on #lastName
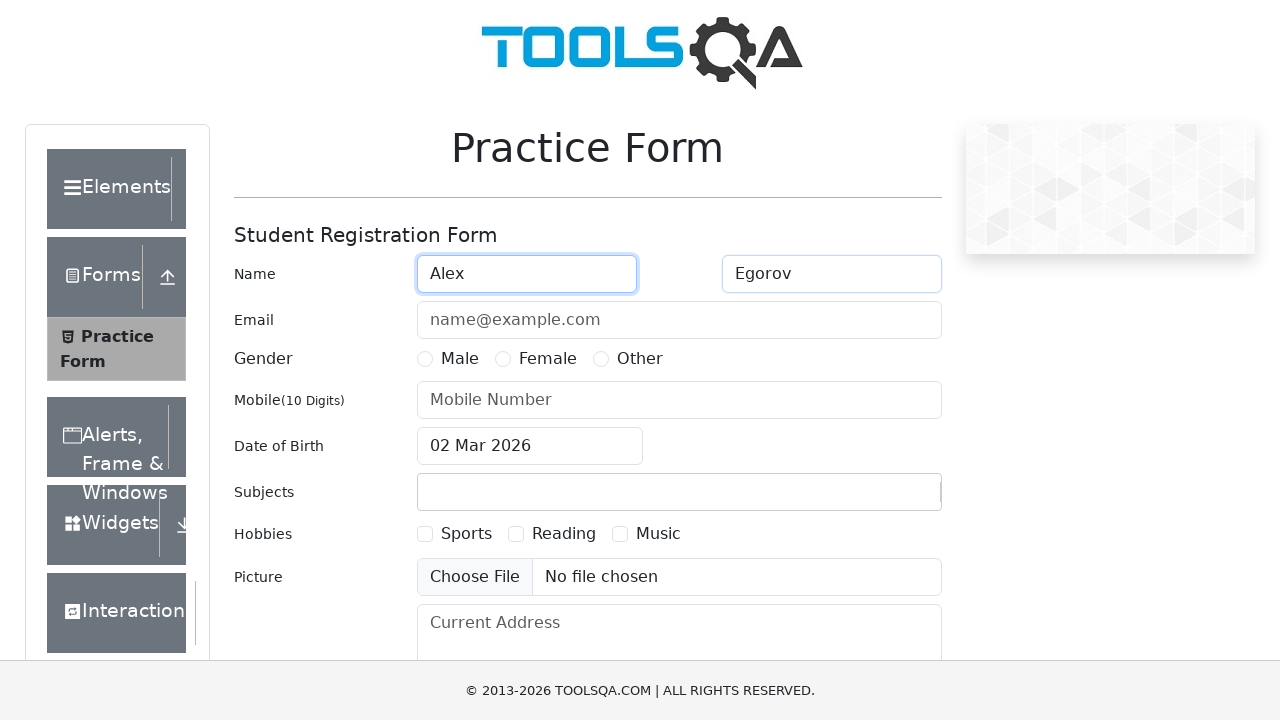

Selected Male gender radio button at (460, 359) on label[for='gender-radio-1']
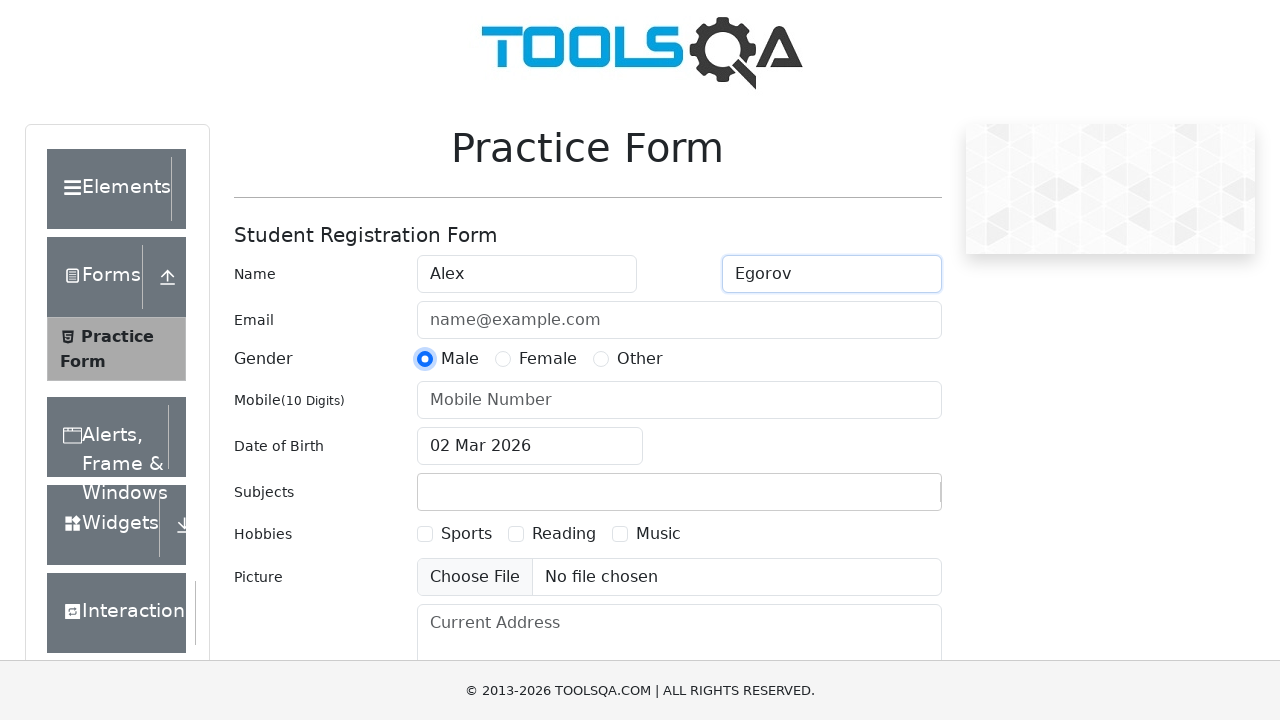

Filled phone number field with '1234567890' on #userNumber
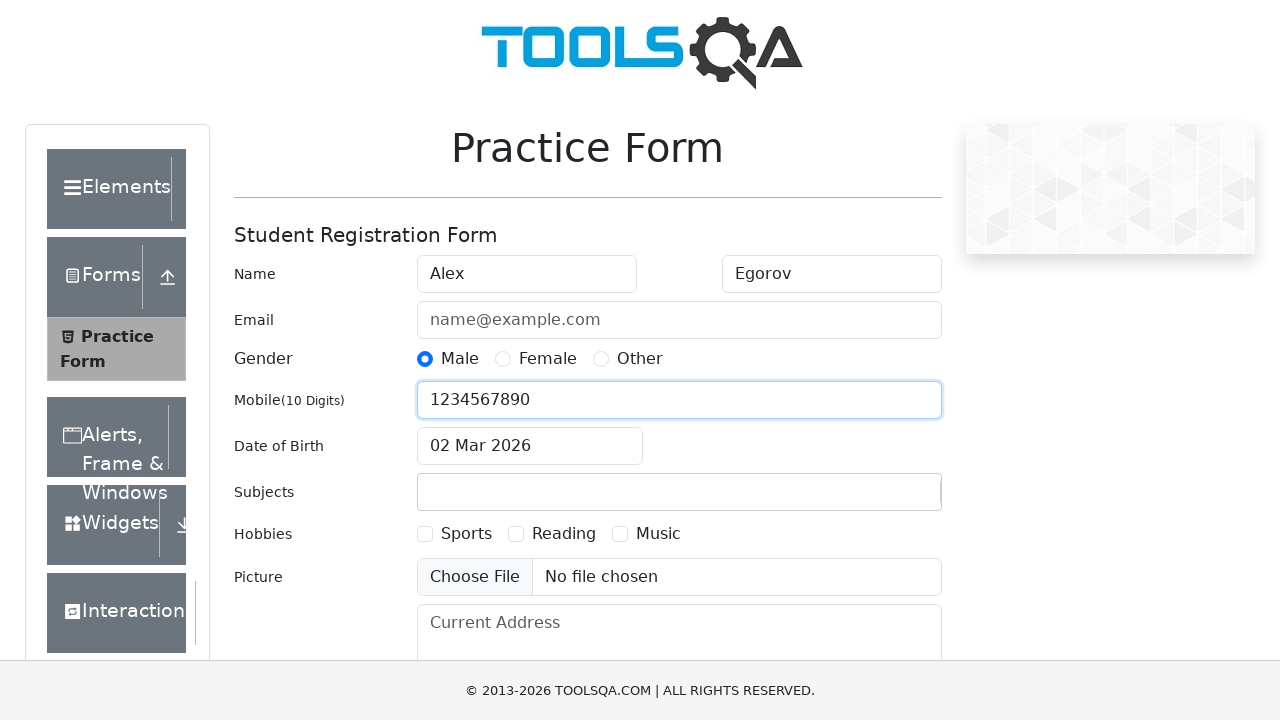

Clicked submit button to submit registration form at (885, 499) on #submit
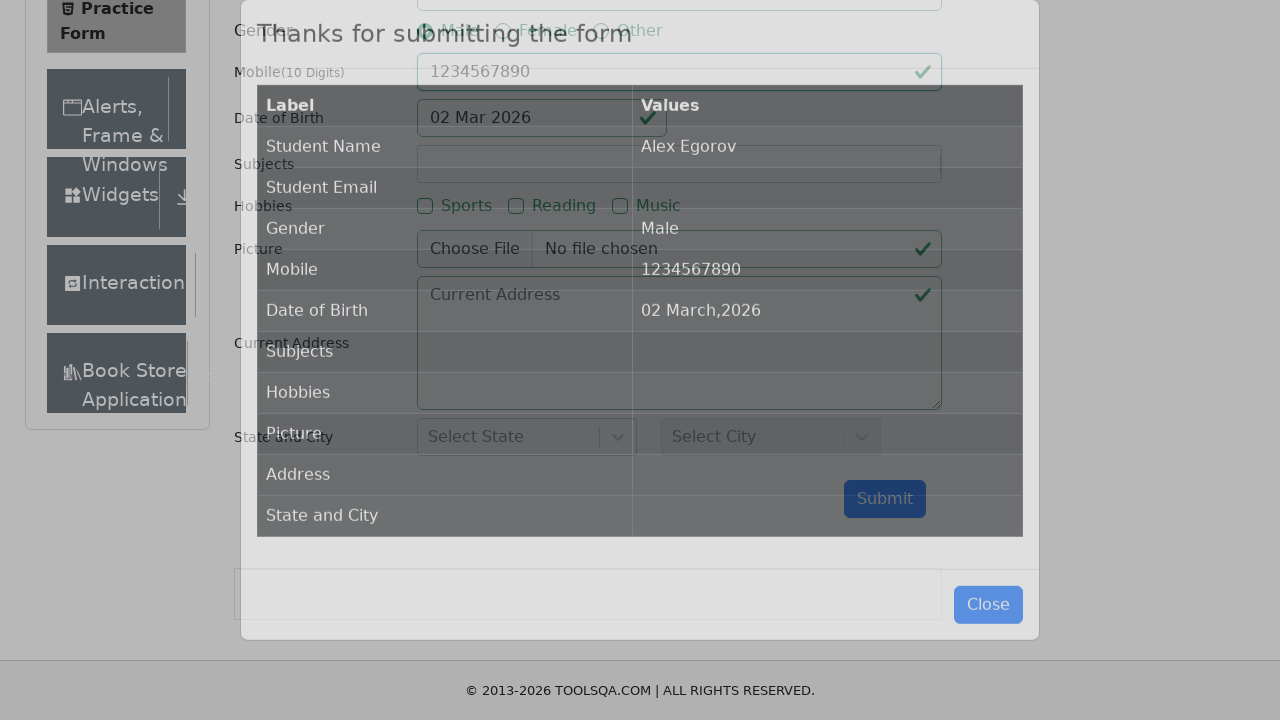

Submission modal appeared
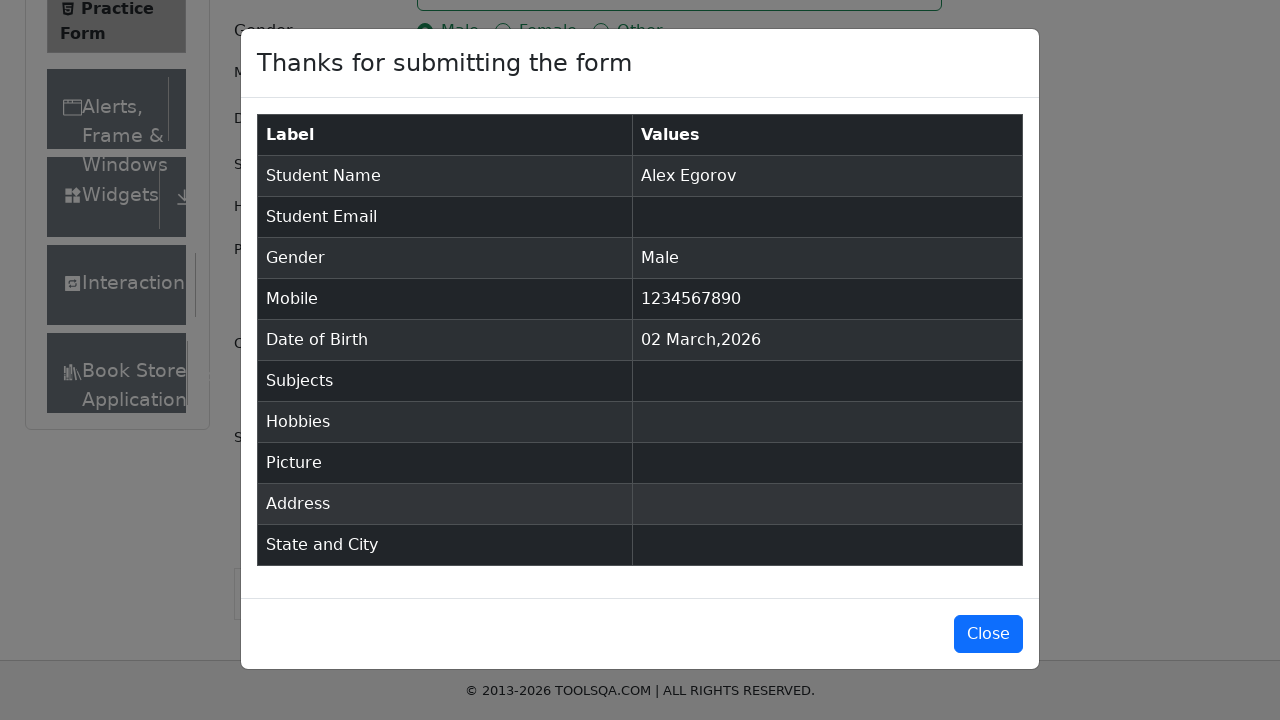

Verified submission modal contains 'Alex Egorov'
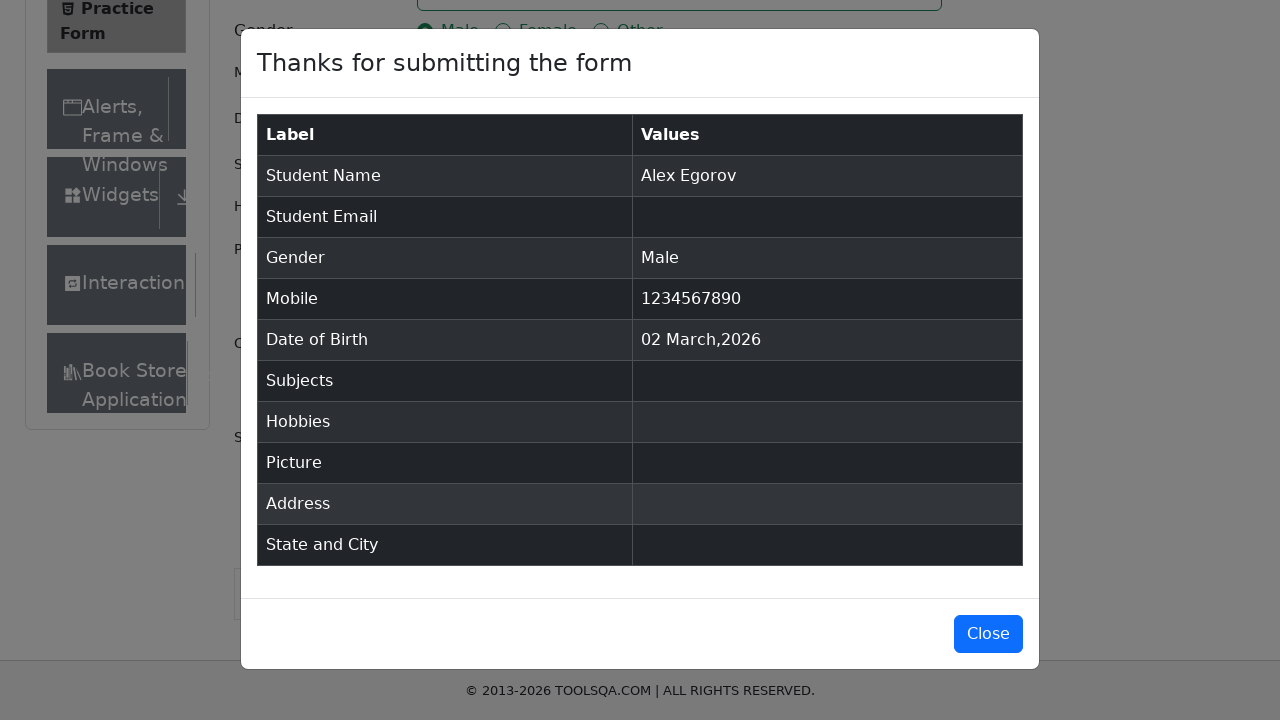

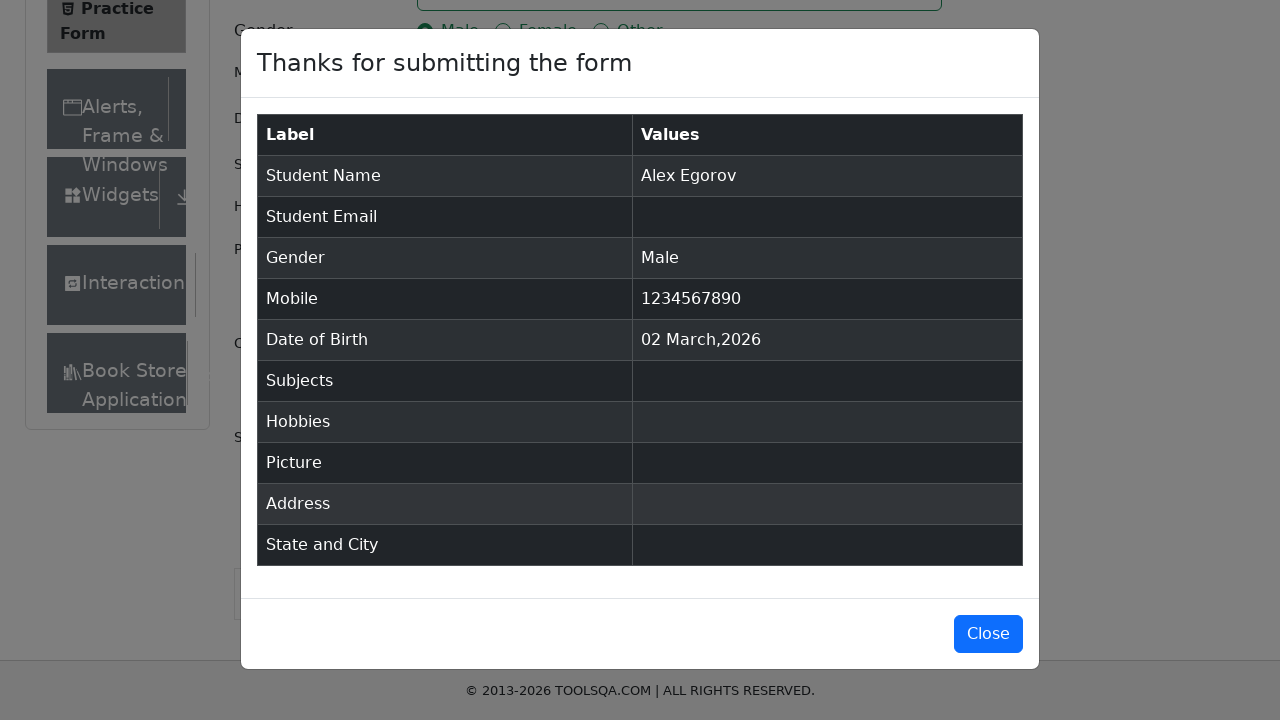